Tests browser navigation methods by navigating between two URLs, going back and forward in history, and refreshing the page

Starting URL: https://demo.opencart.com/

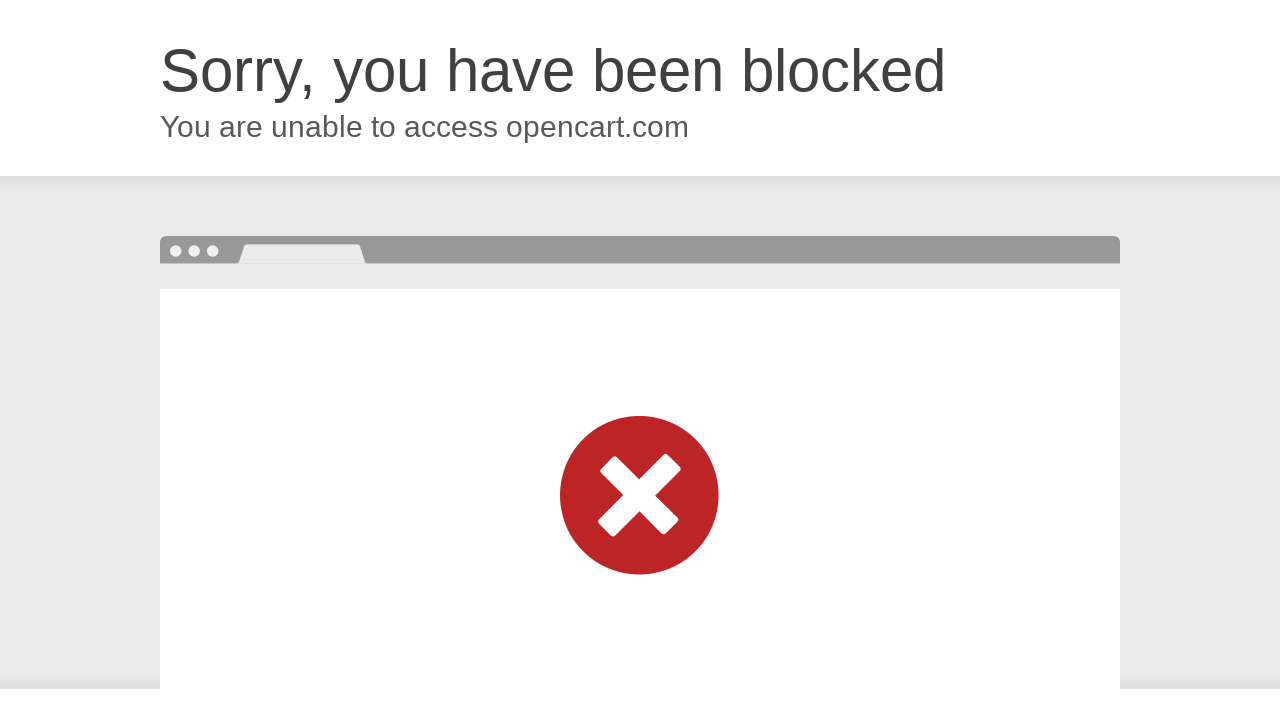

Navigated to Orange HRM login page
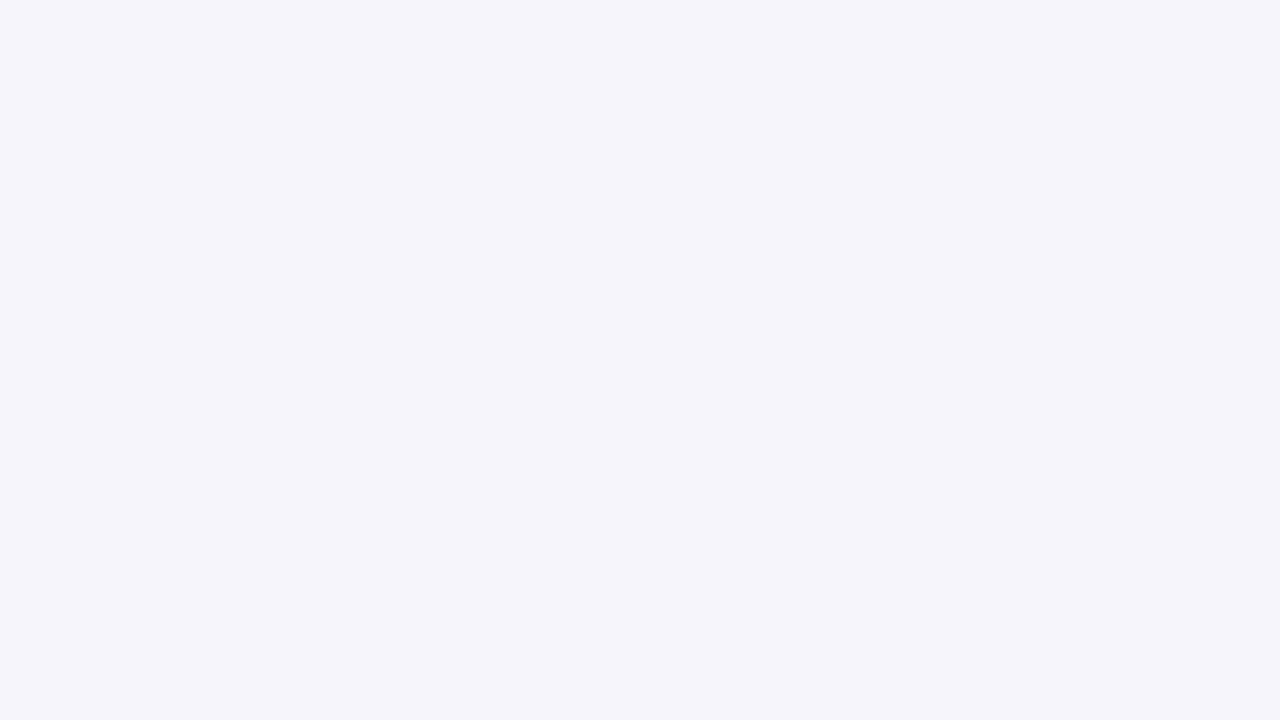

Navigated back to previous page (demo.opencart.com)
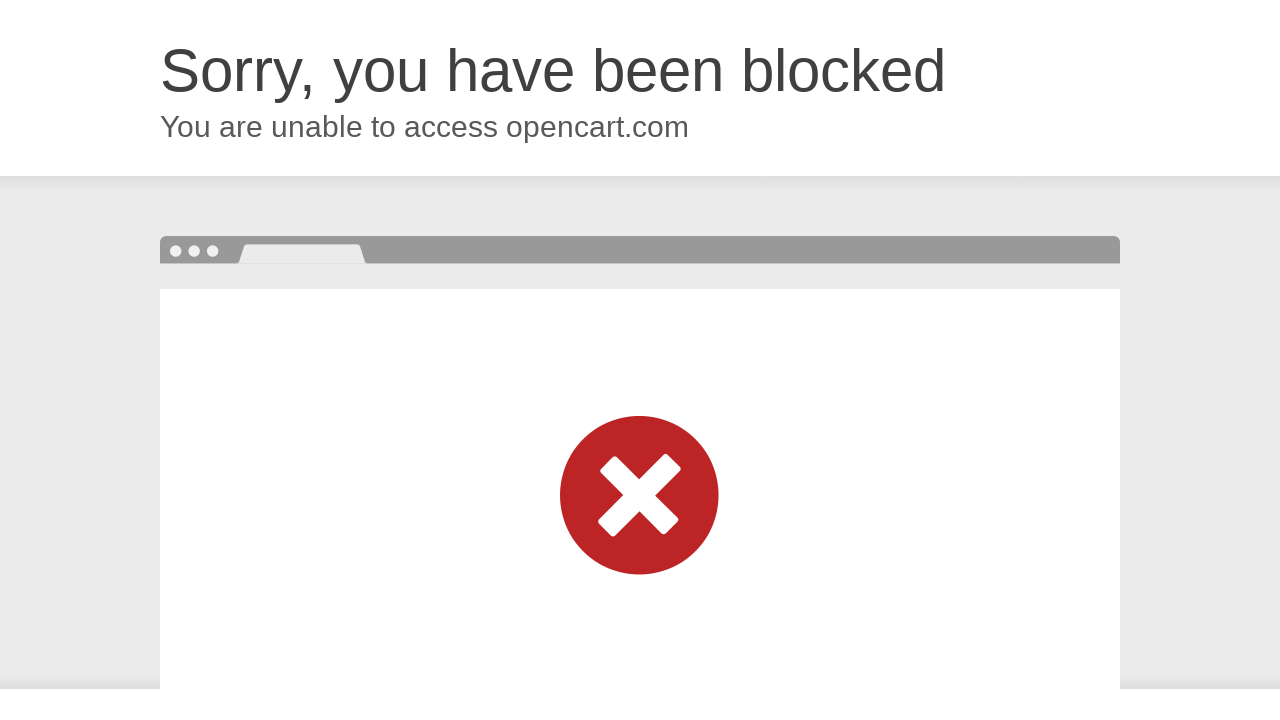

Navigated forward to Orange HRM login page
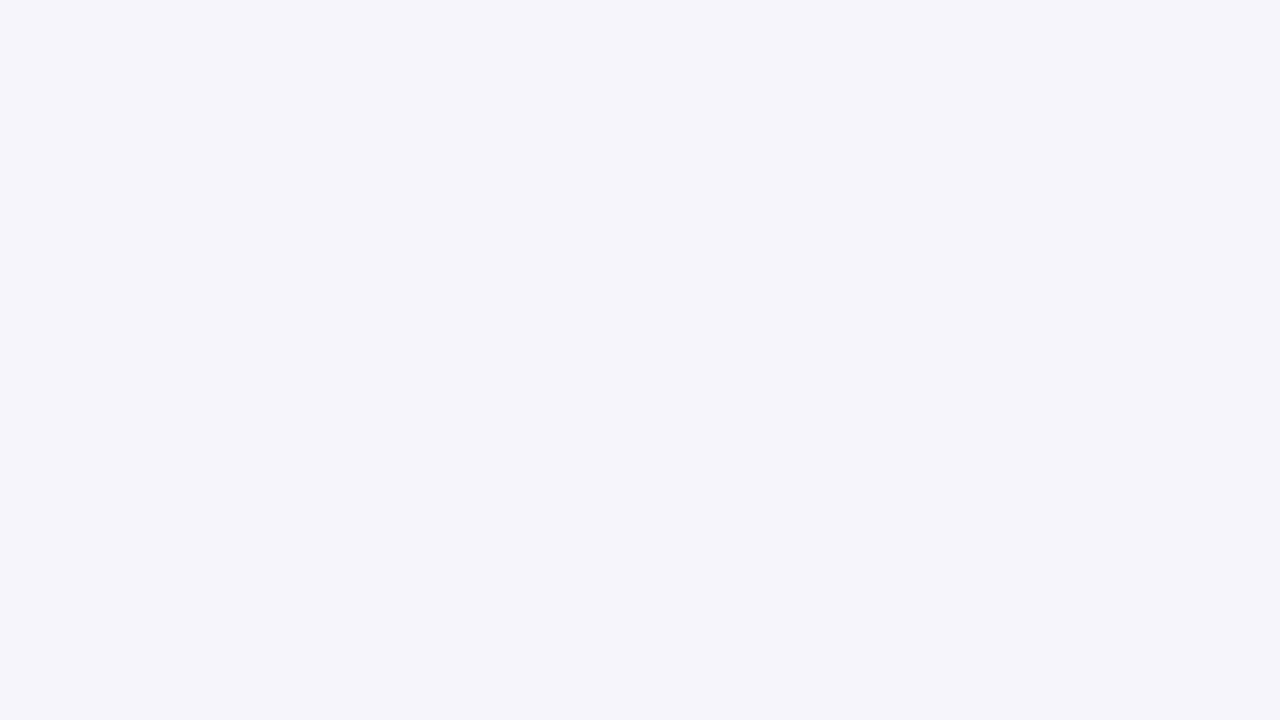

Refreshed the current page
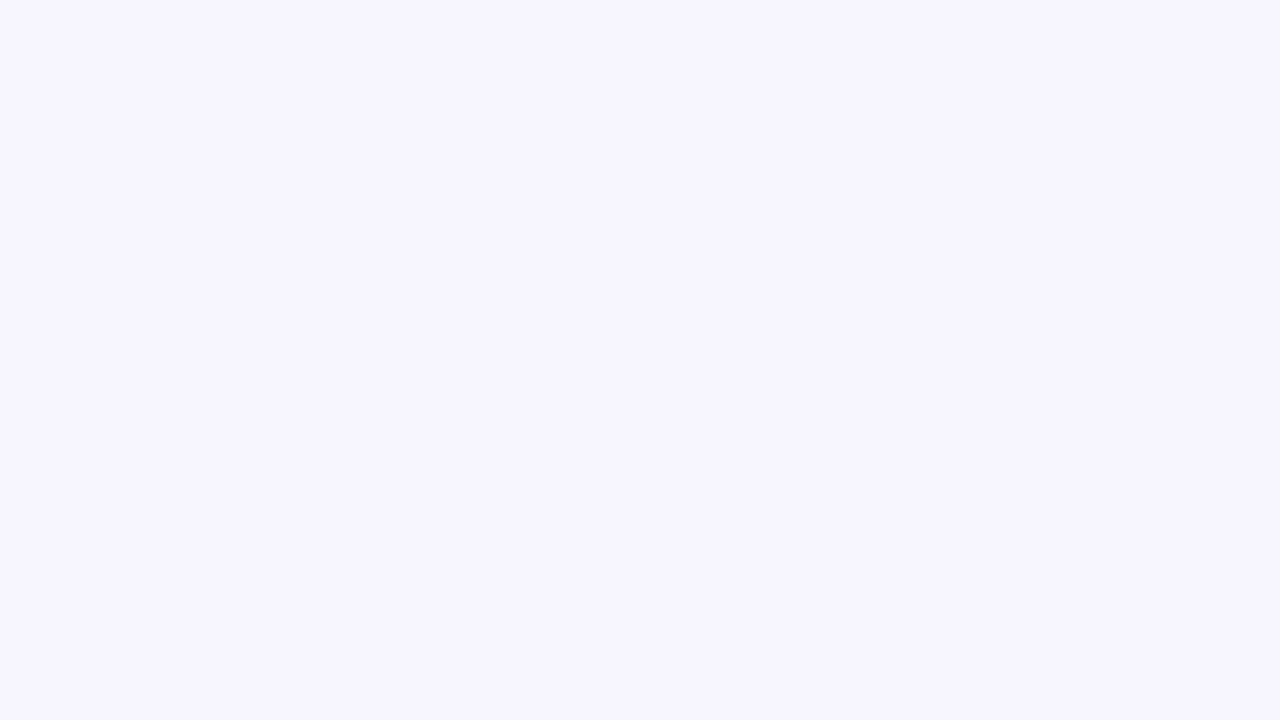

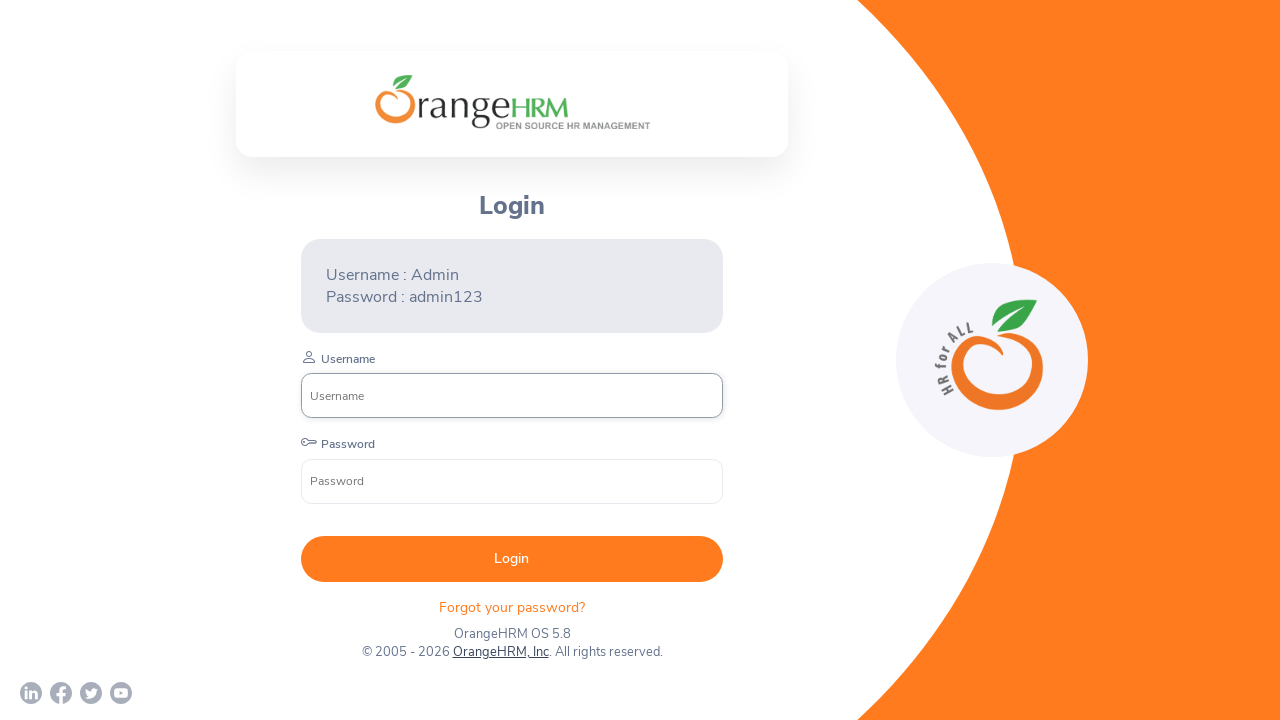